Tests various methods of finding web elements on a demo page using different locator strategies (ID, name, class, tag name, link text) and clicks a Discord link.

Starting URL: https://testek.vn/lab/auto/web-elements/

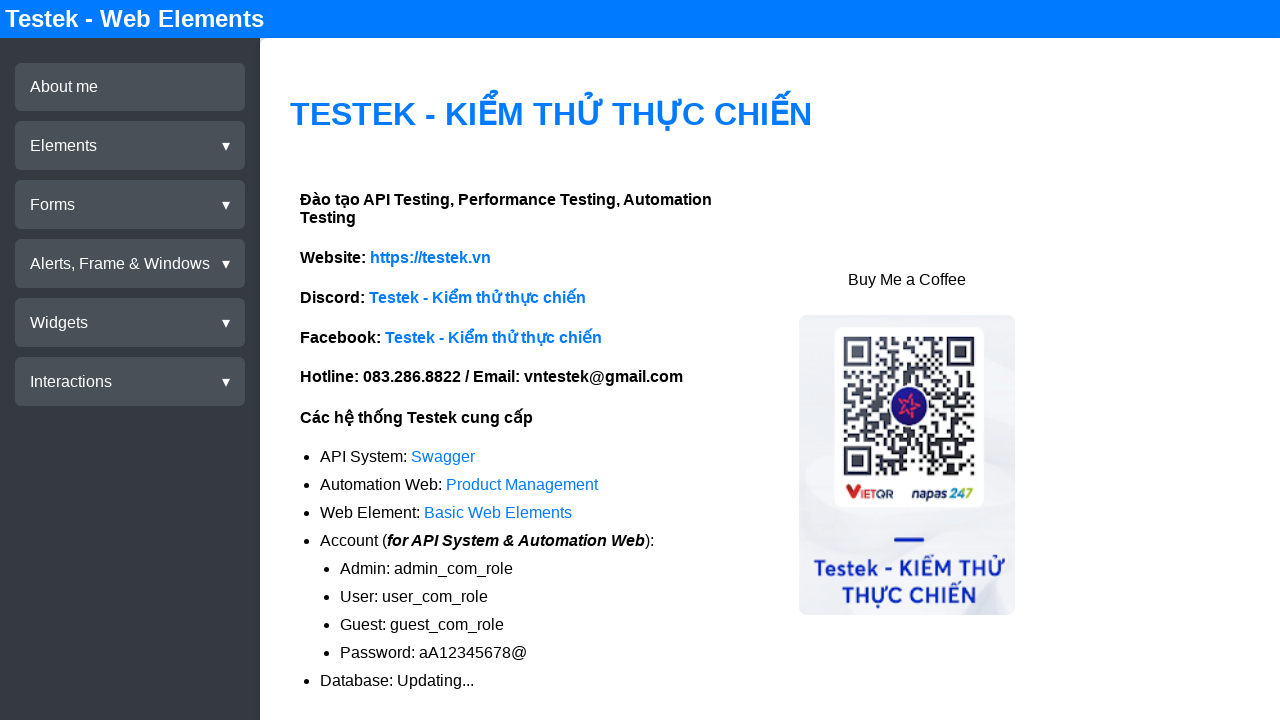

Waited for interactive section to load
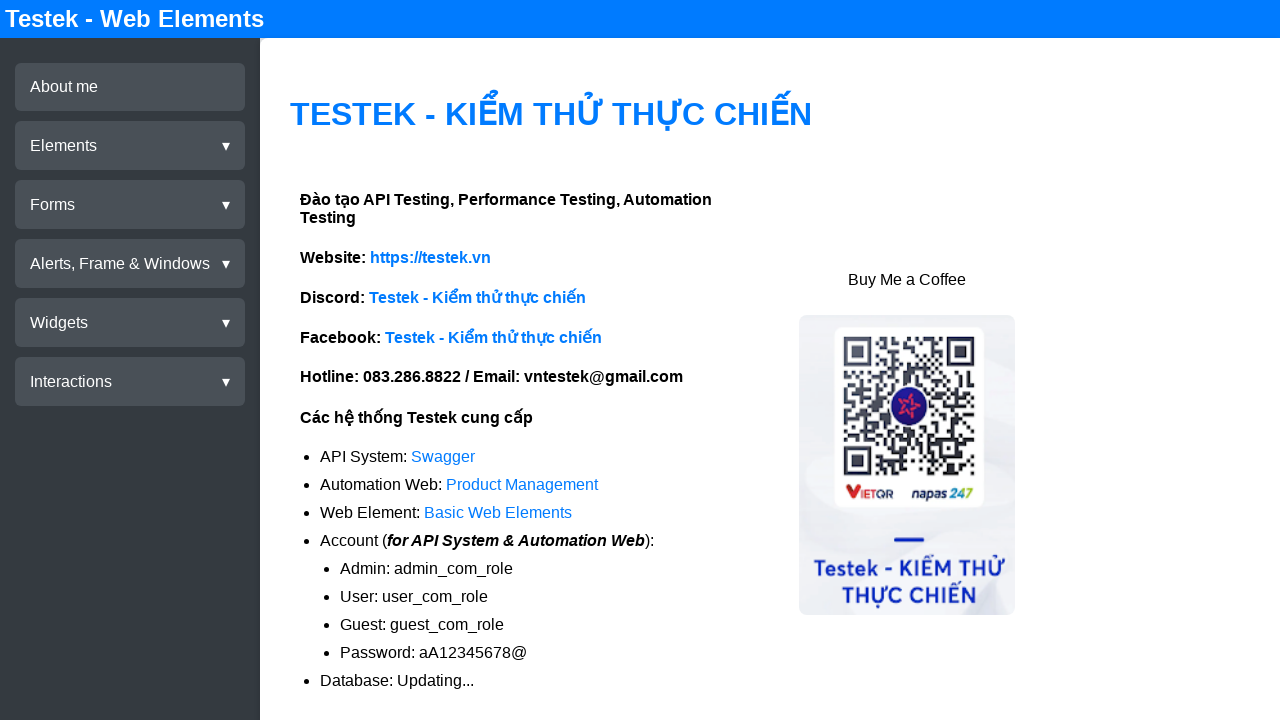

Located element by ID (h4#db-title-id)
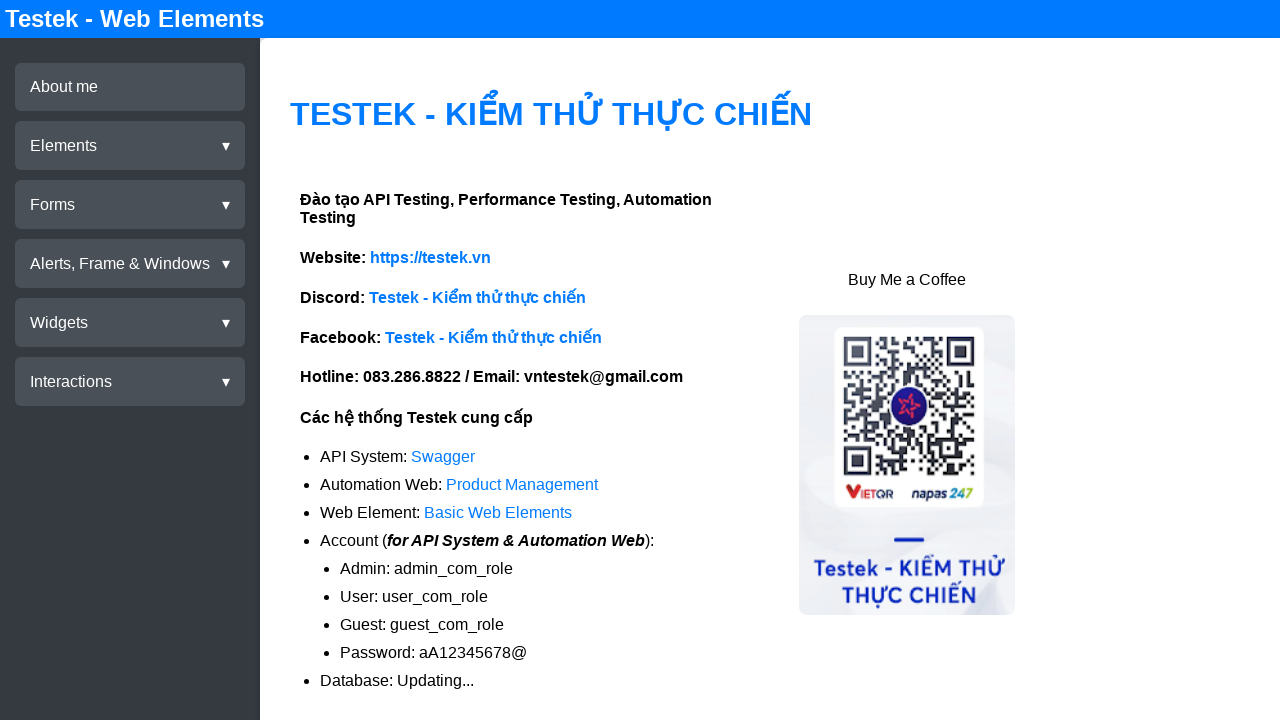

Located element by name attribute (h4[name='db-title-name'])
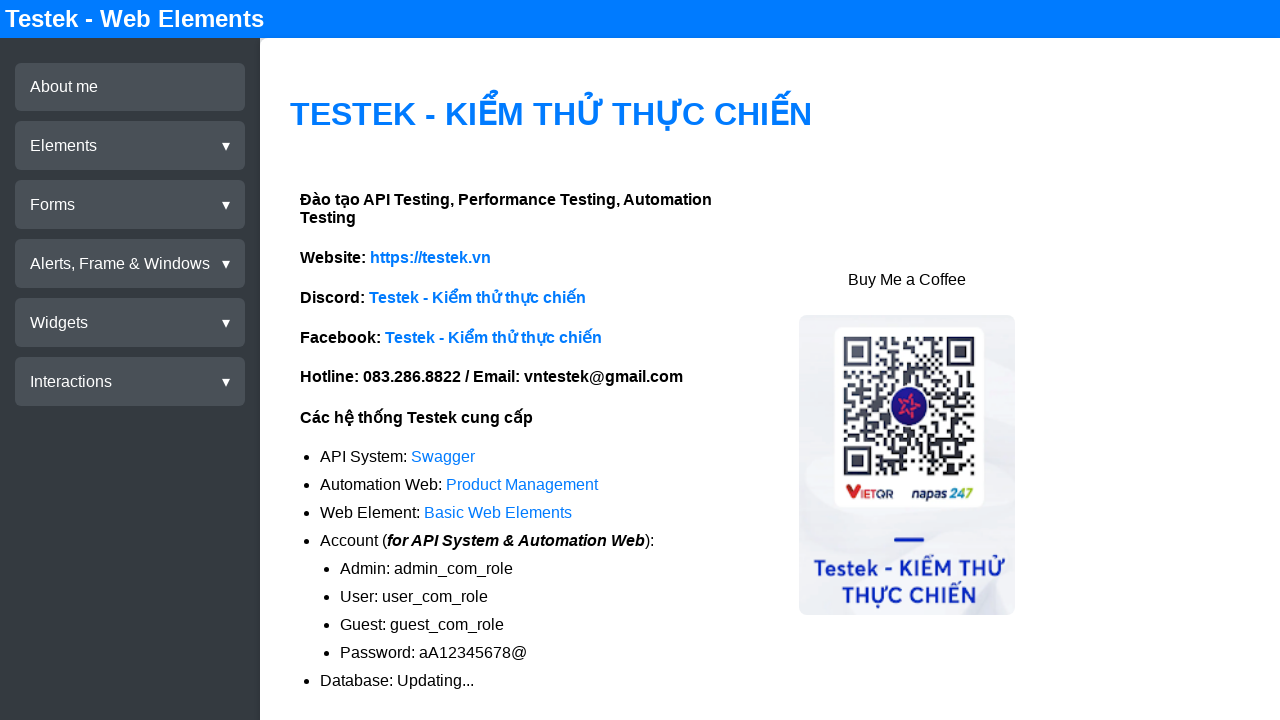

Located element by class name (h4.db-title-class)
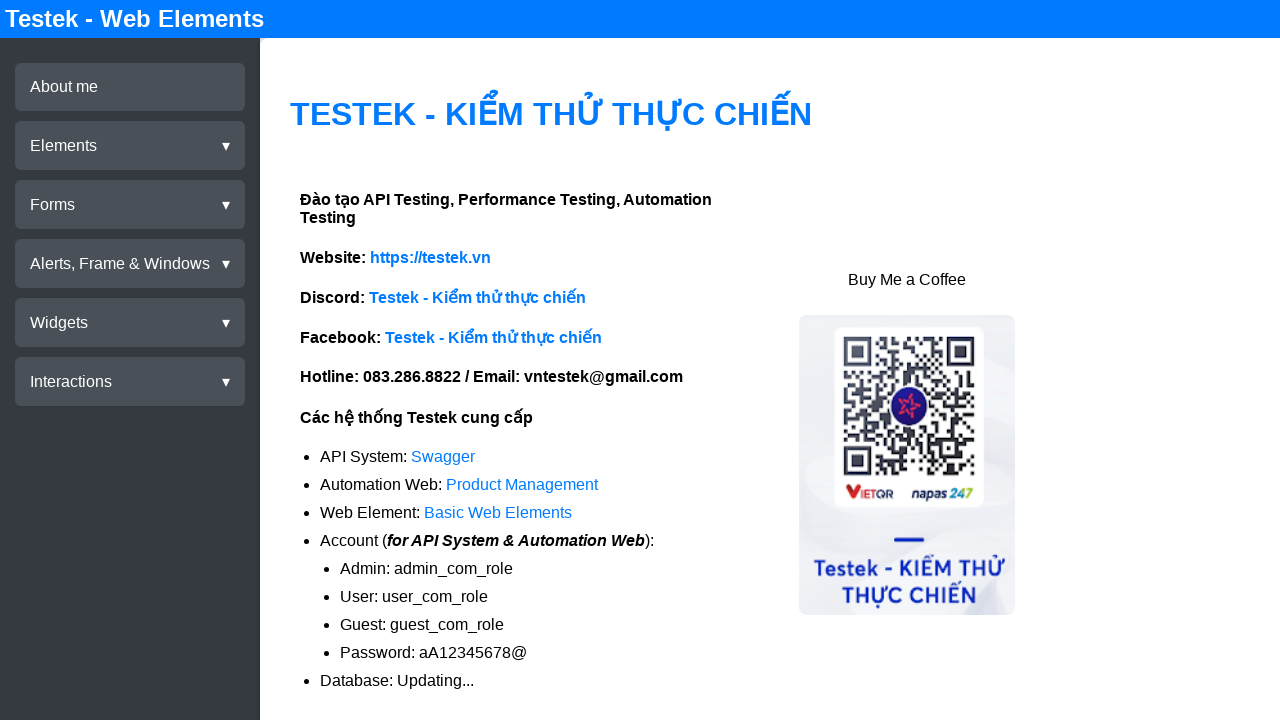

Clicked Discord link at (478, 297) on a[href='https://discord.gg/jC7ZtmvuDX']
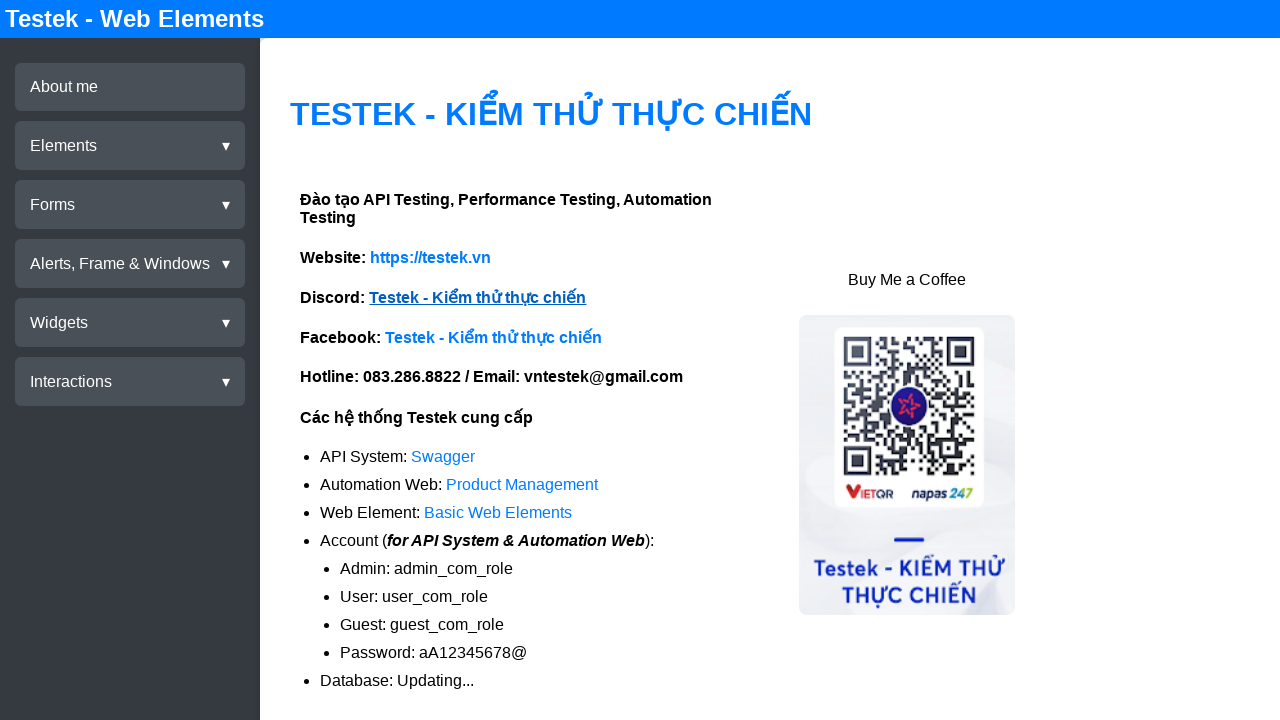

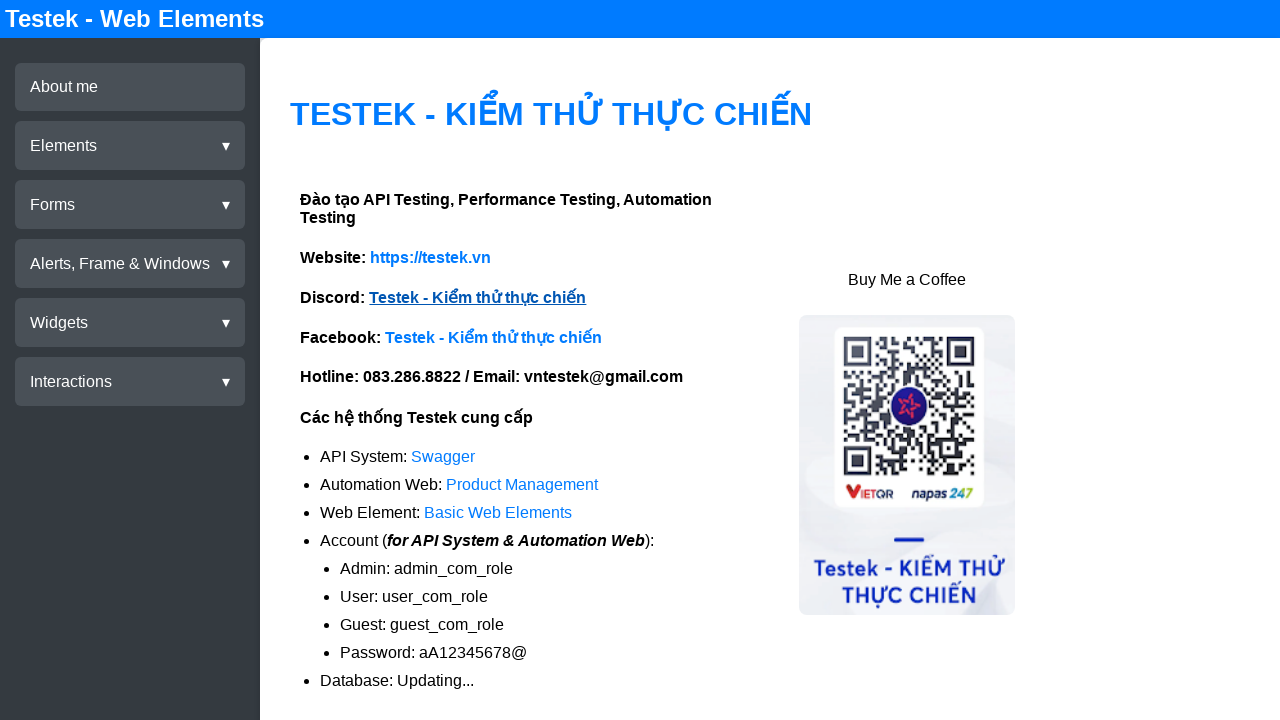